Tests the search functionality by entering a random product name from a predefined list and submitting the search form

Starting URL: https://prod-kurs.coderslab.pl/index.php

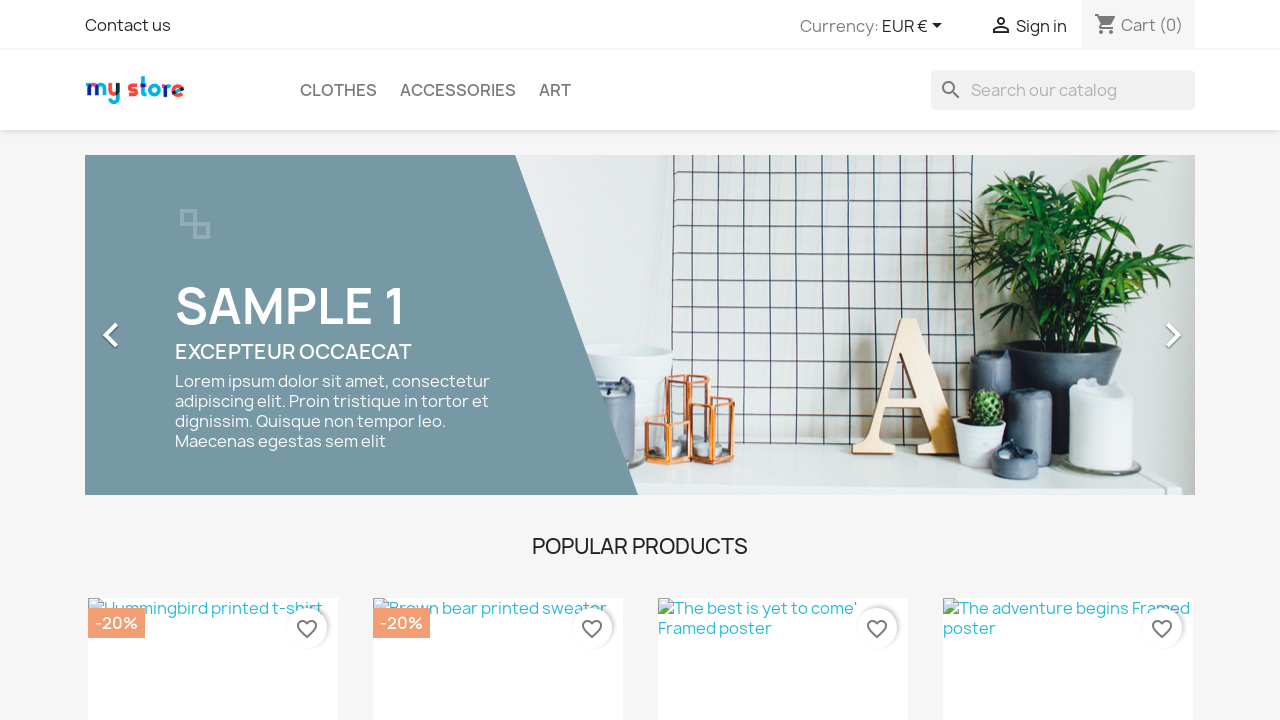

Selected random product from list: 't-shirt'
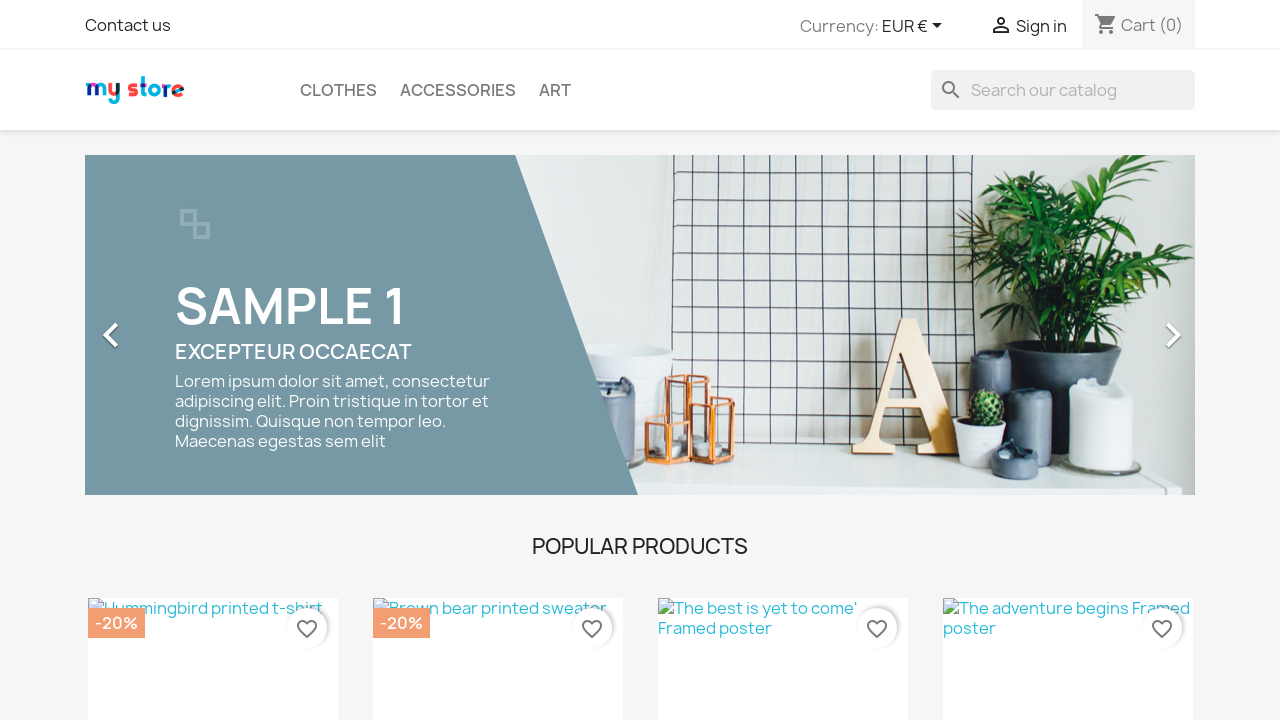

Cleared the search field on input[name='s']
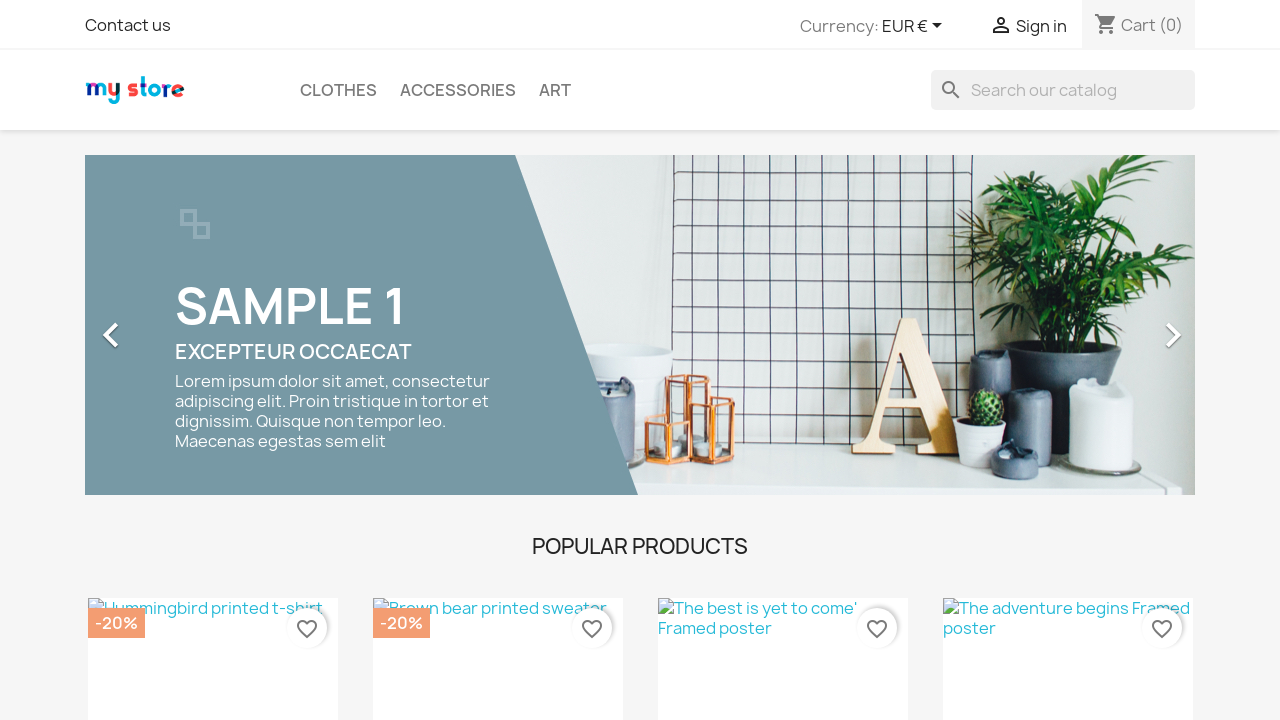

Entered product name 't-shirt' into search field on input[name='s']
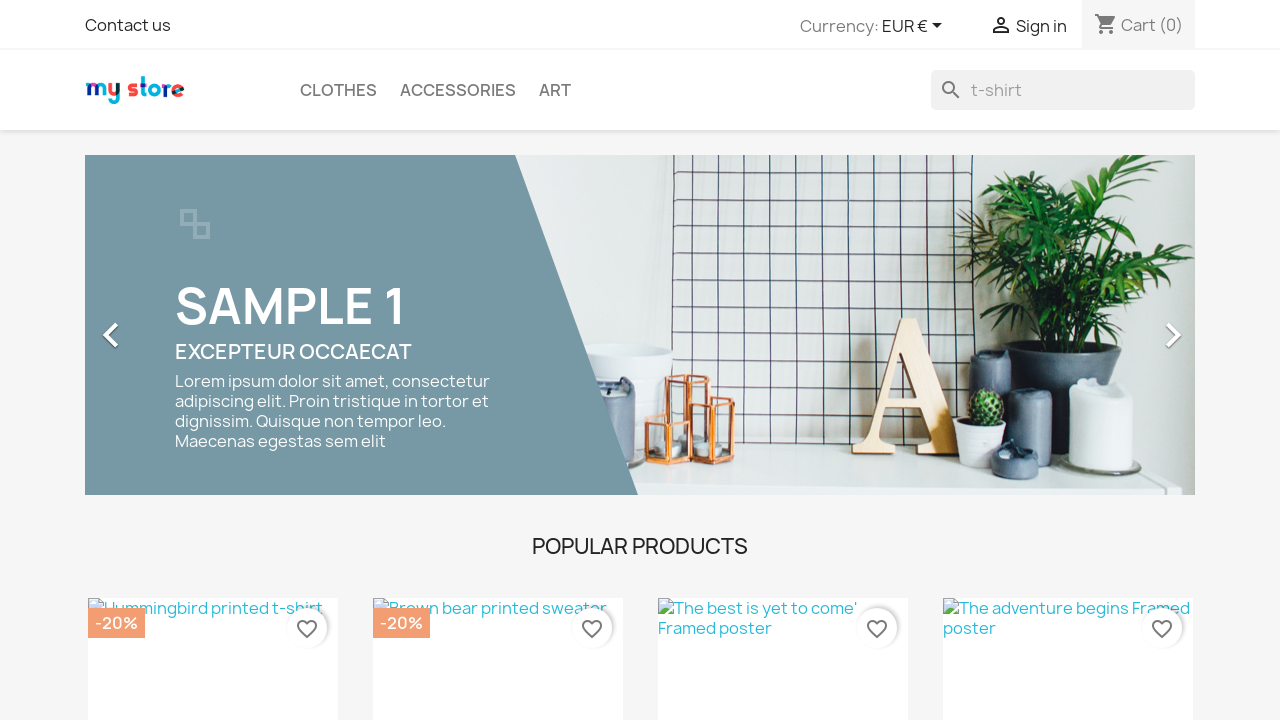

Submitted search form by pressing Enter on input[name='s']
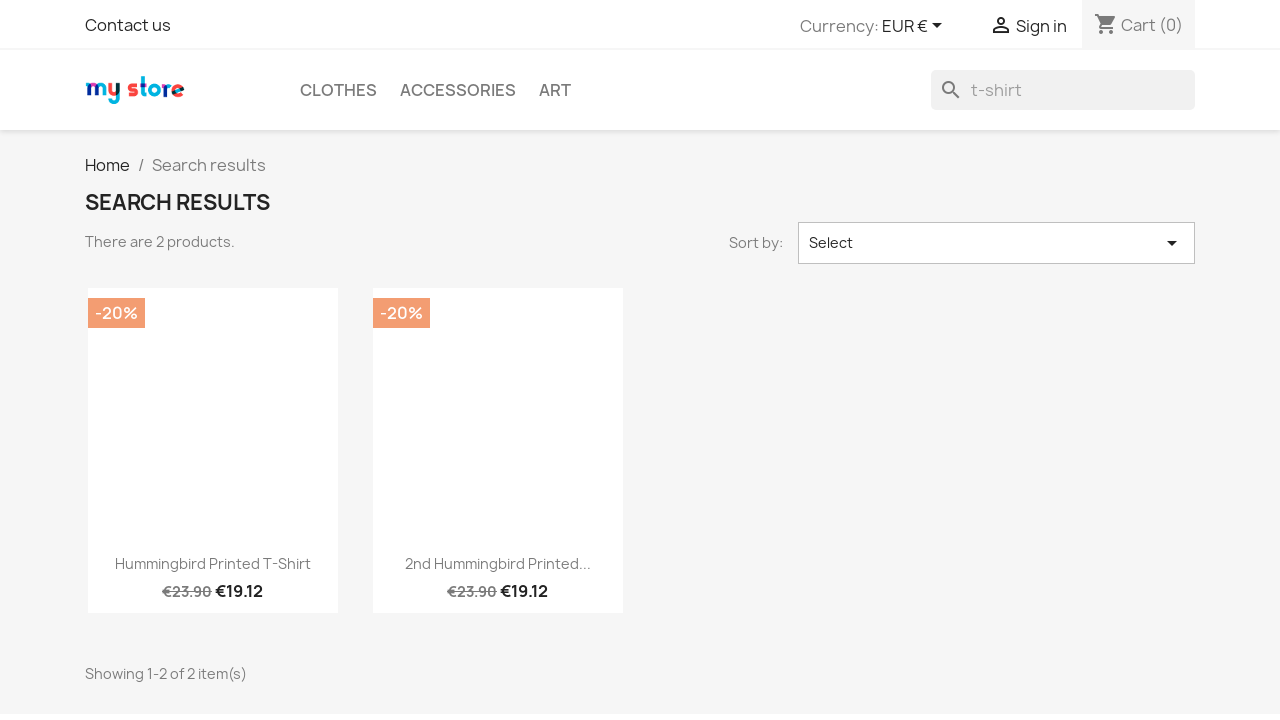

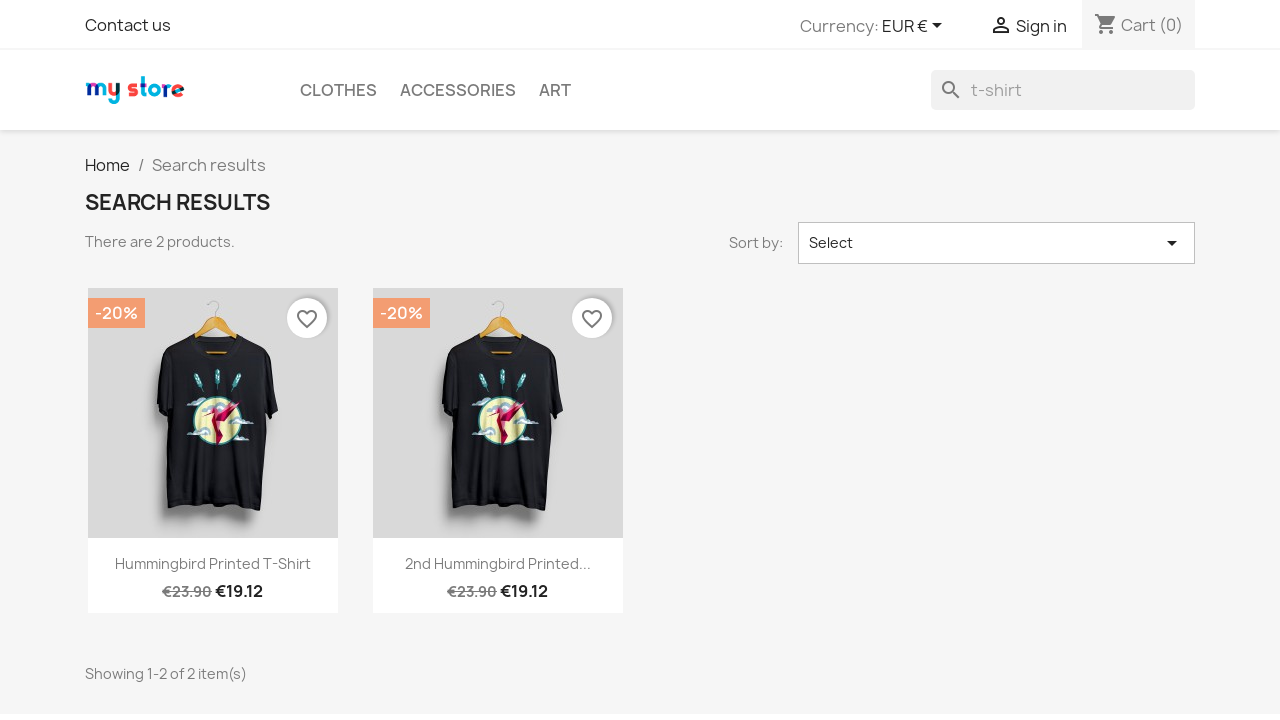